Tests multi-window handling by navigating to a practice page, finding footer links in the first column, opening them in new tabs using Ctrl+Enter, and then switching through all opened windows.

Starting URL: https://rahulshettyacademy.com/AutomationPractice/

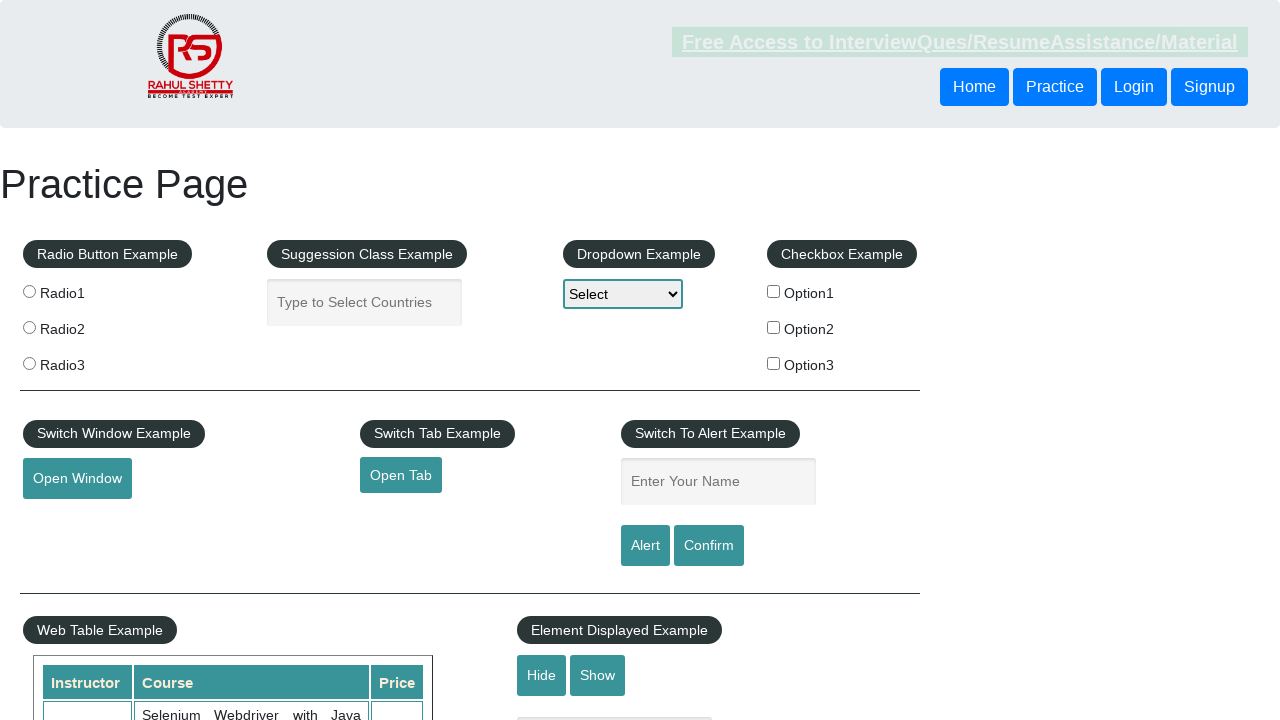

Footer element loaded
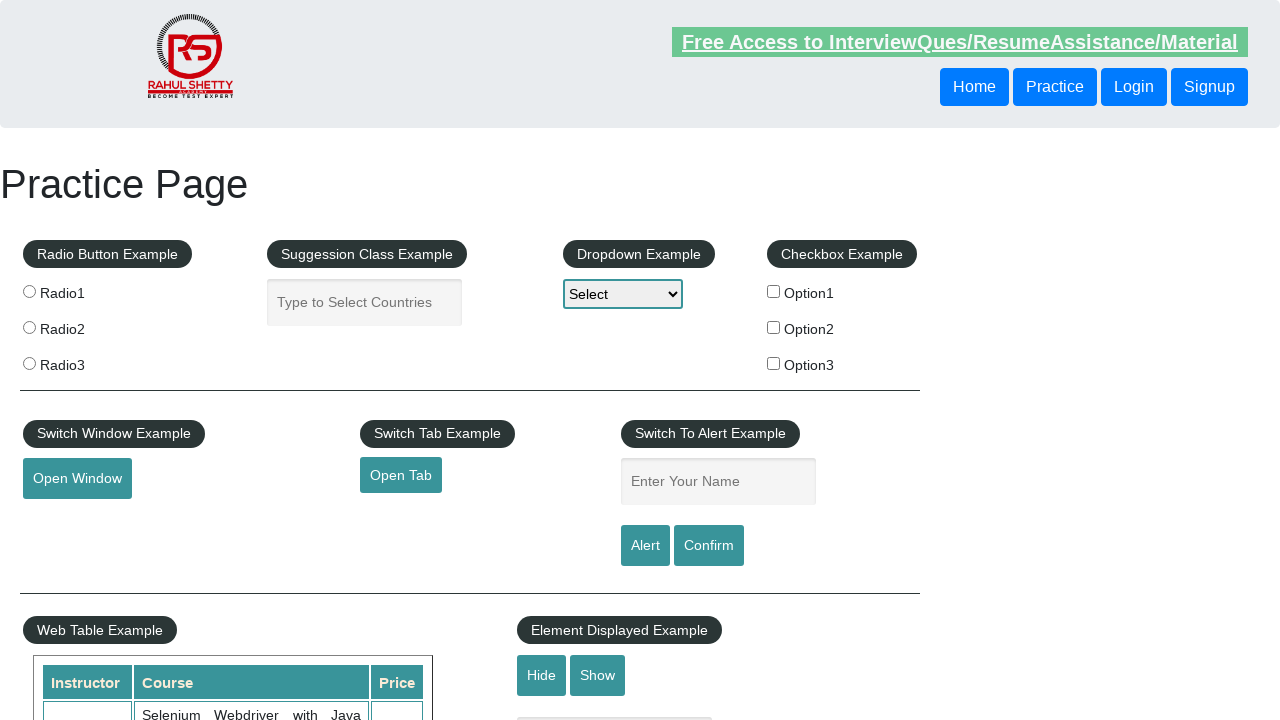

Located first column of footer links
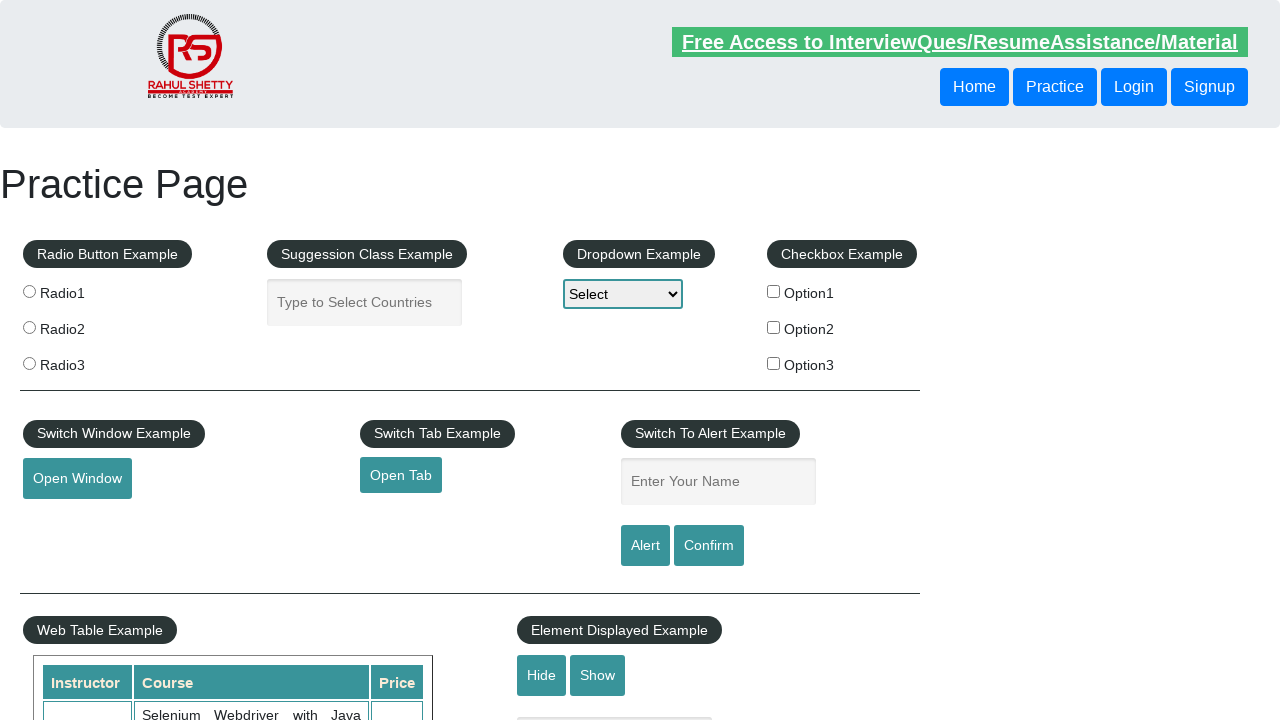

Located all anchor elements in first column
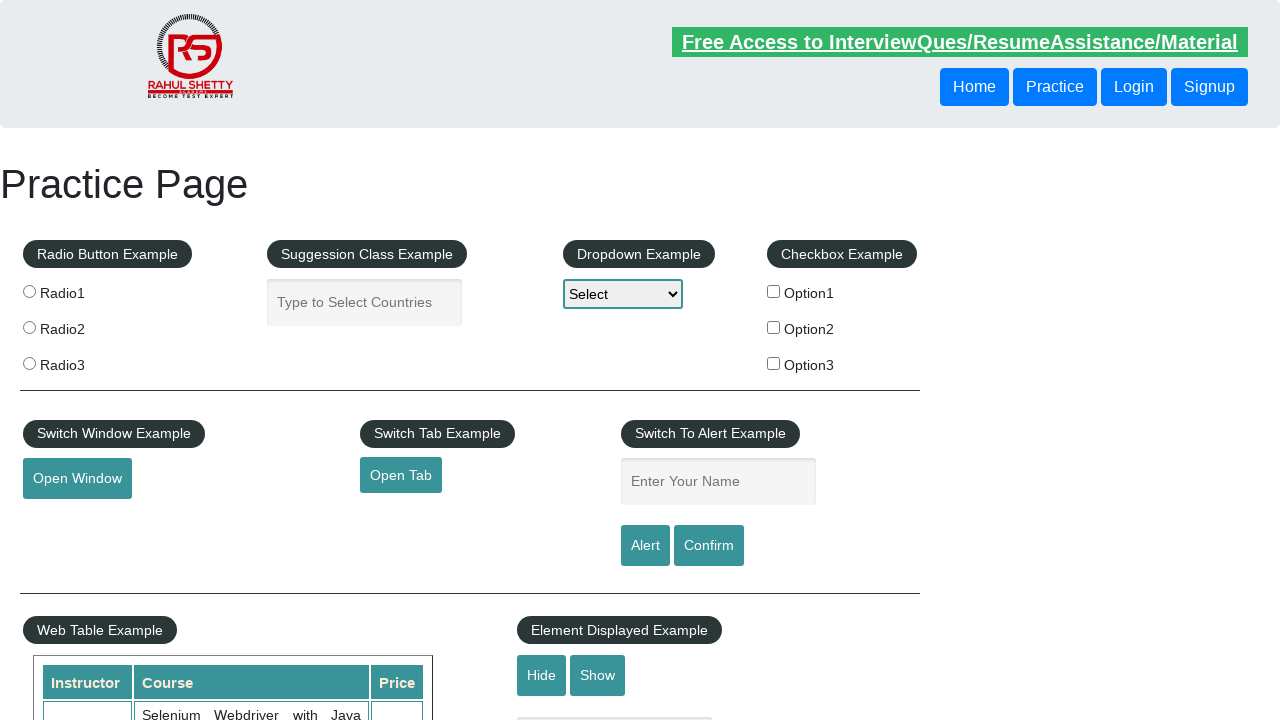

Found 5 links in first column
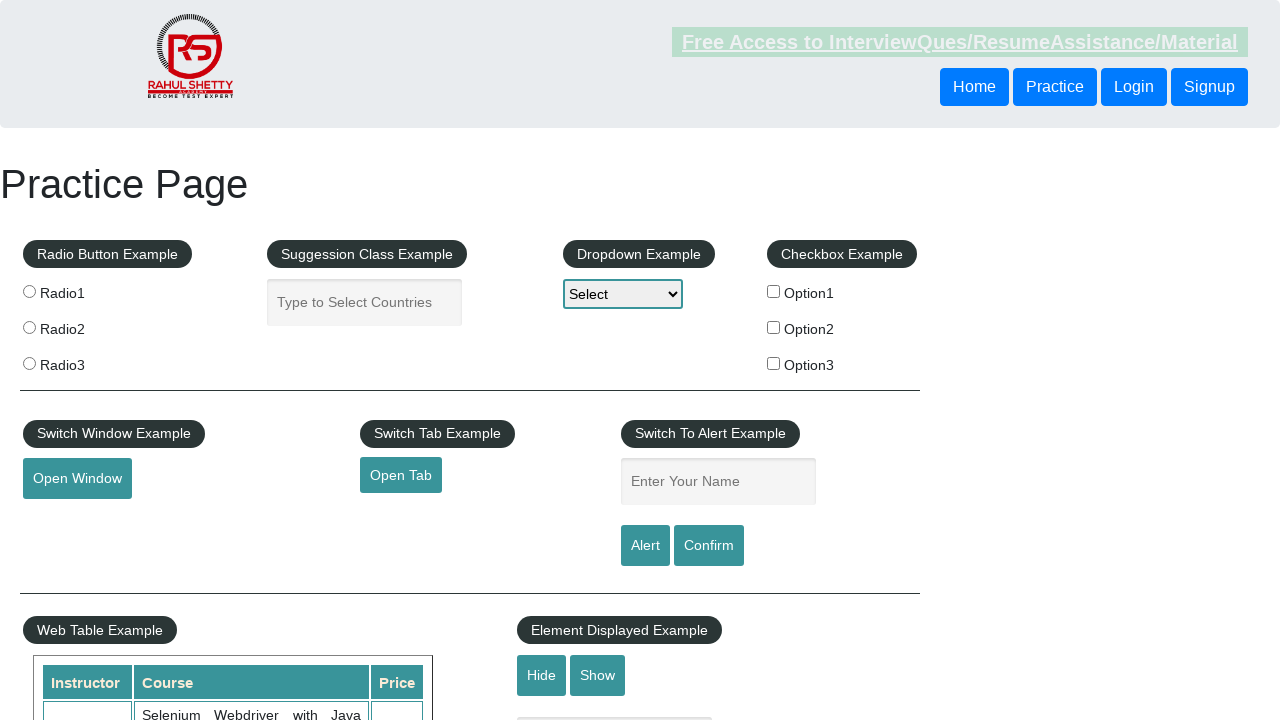

Opened footer link 1 in new tab using Ctrl+Click at (68, 520) on xpath=//table/tbody/tr/td[1]/ul >> a >> nth=1
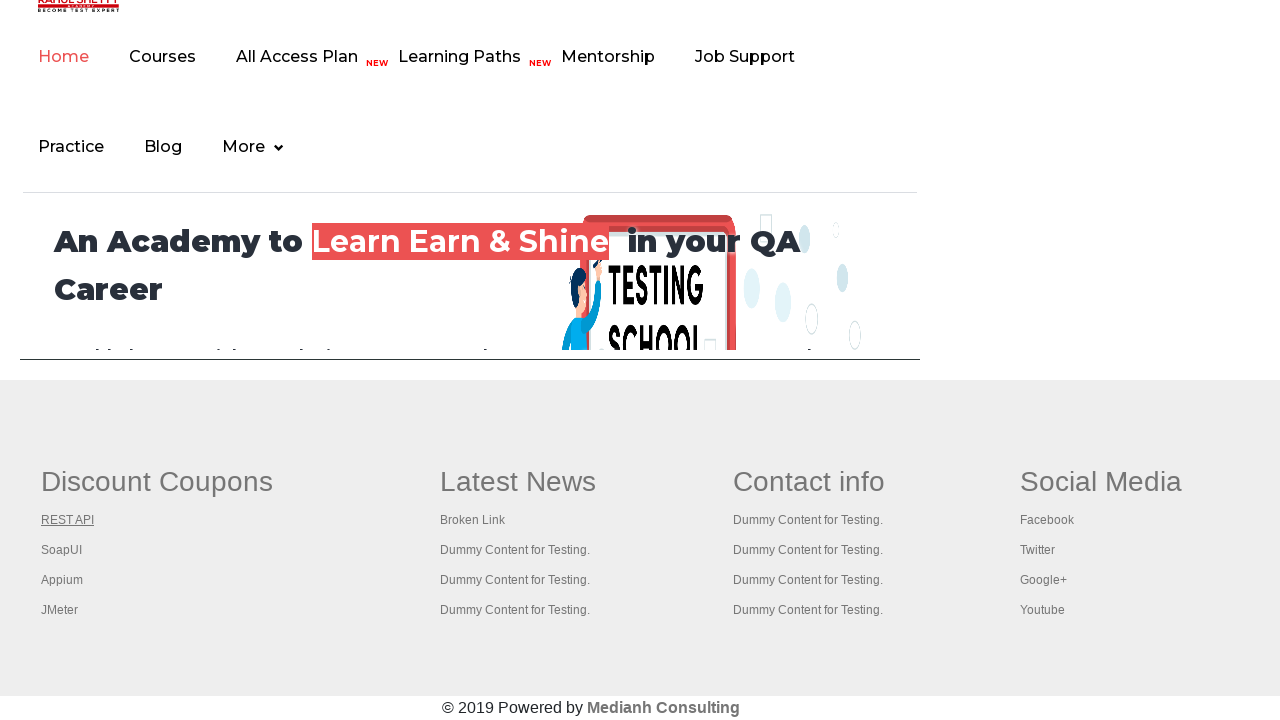

Opened footer link 2 in new tab using Ctrl+Click at (62, 550) on xpath=//table/tbody/tr/td[1]/ul >> a >> nth=2
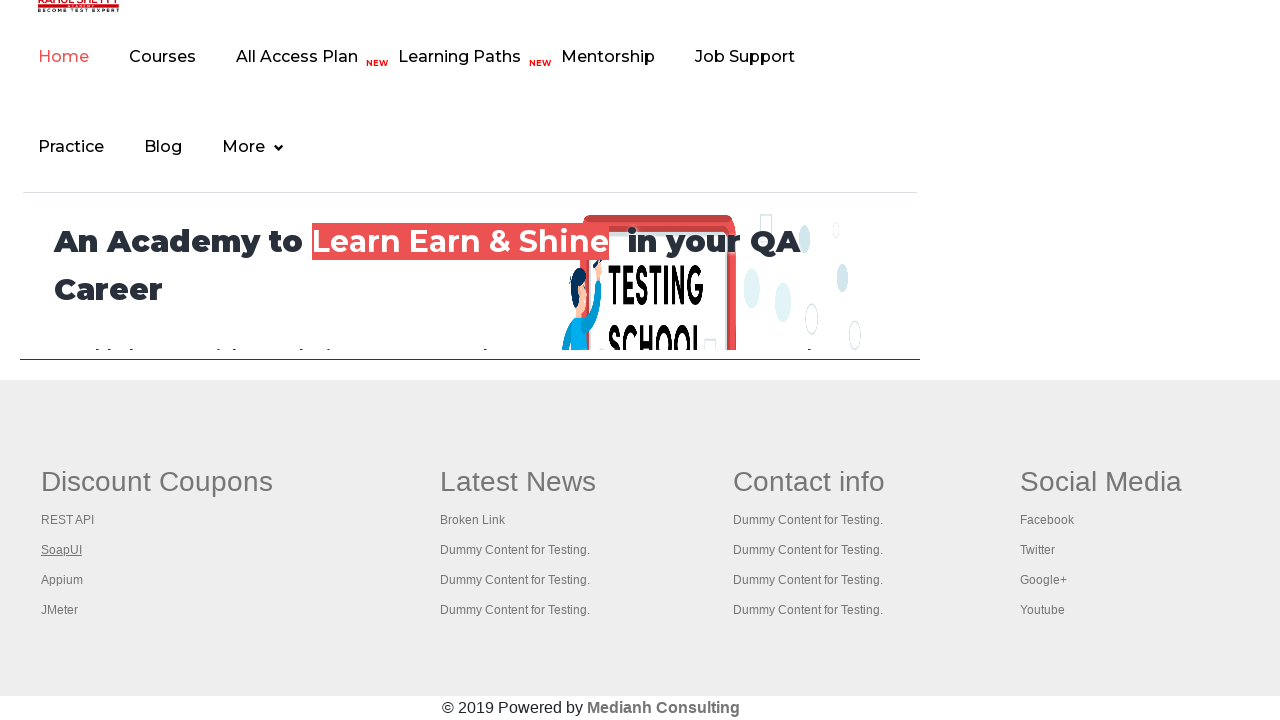

Opened footer link 3 in new tab using Ctrl+Click at (62, 580) on xpath=//table/tbody/tr/td[1]/ul >> a >> nth=3
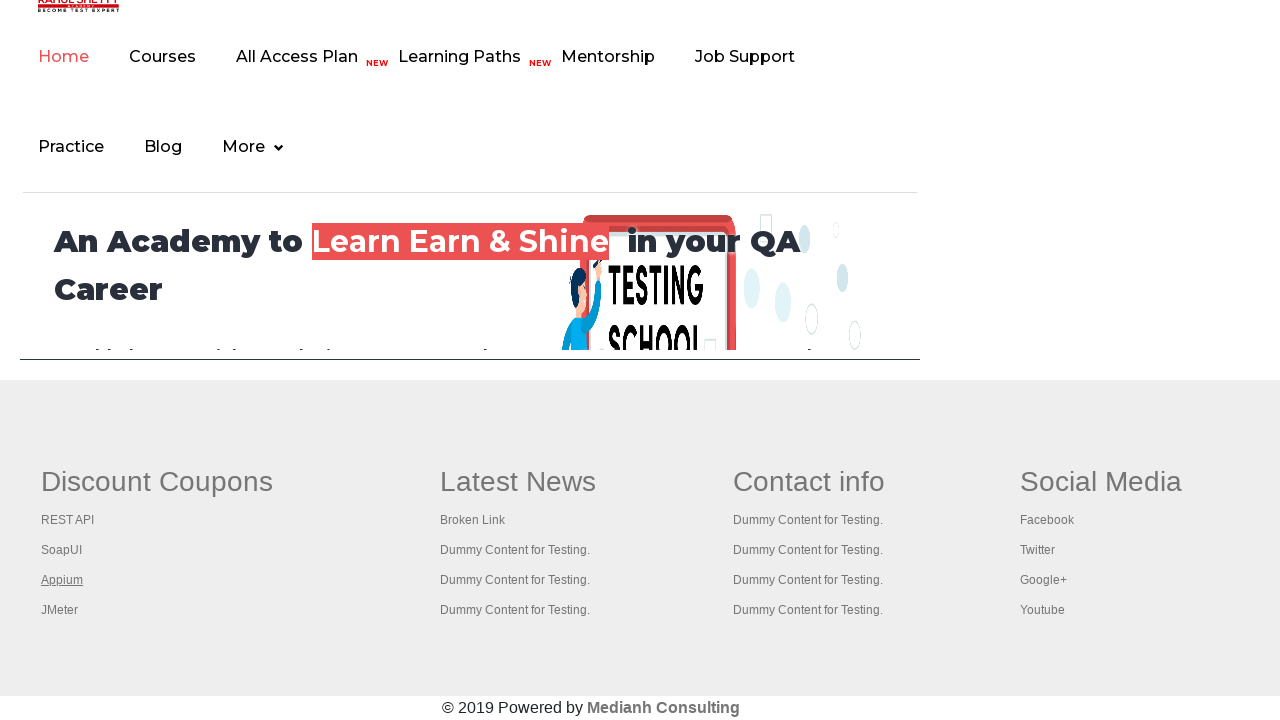

Opened footer link 4 in new tab using Ctrl+Click at (60, 610) on xpath=//table/tbody/tr/td[1]/ul >> a >> nth=4
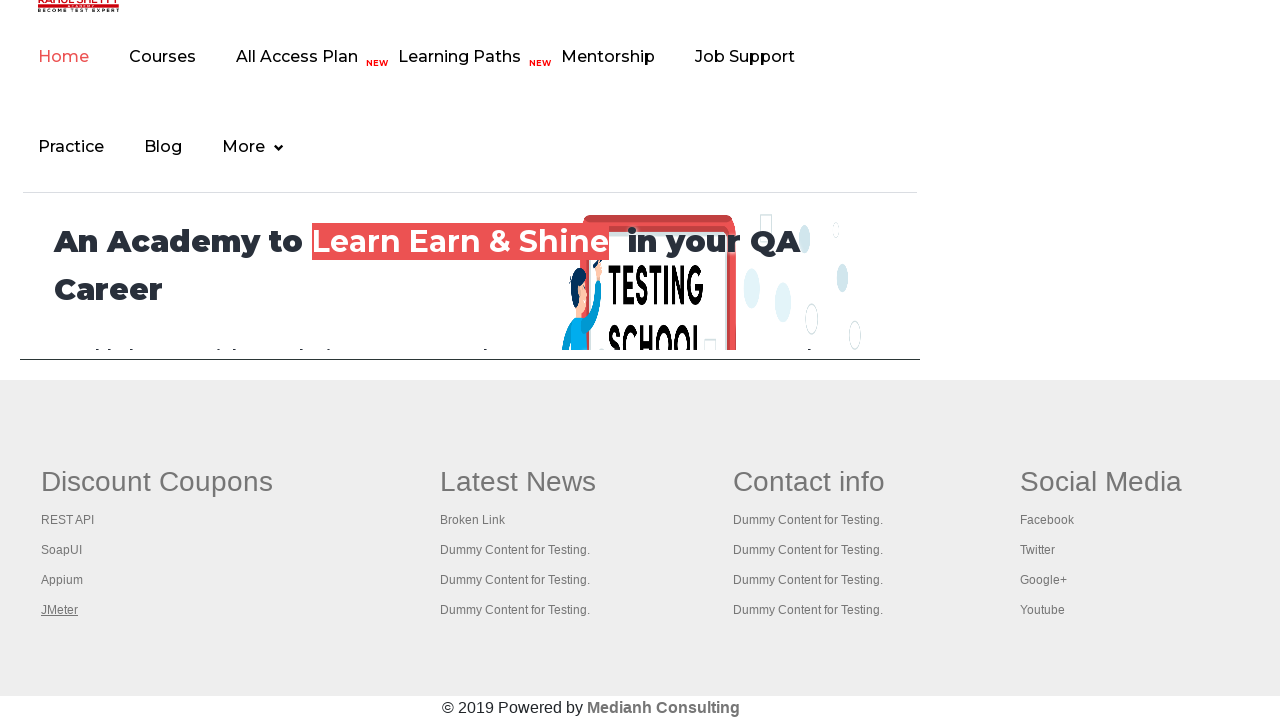

Waited 1 second for all new tabs to open
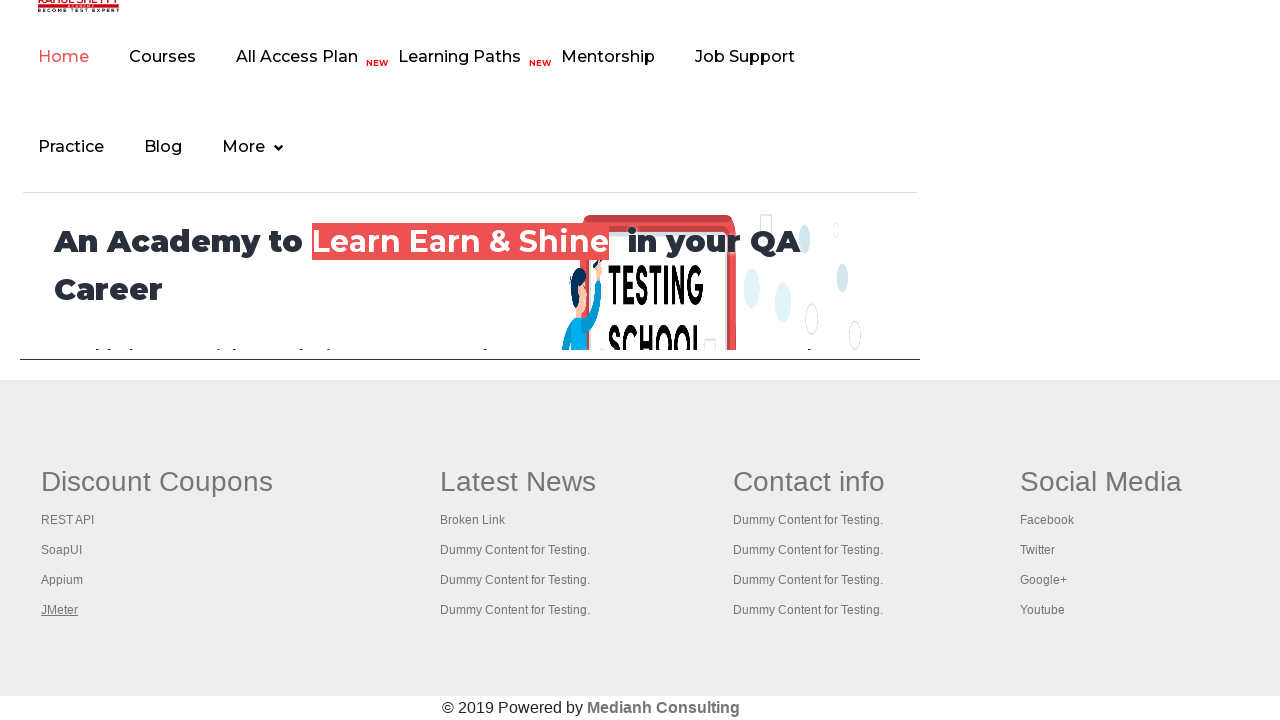

Retrieved all 5 open pages/tabs
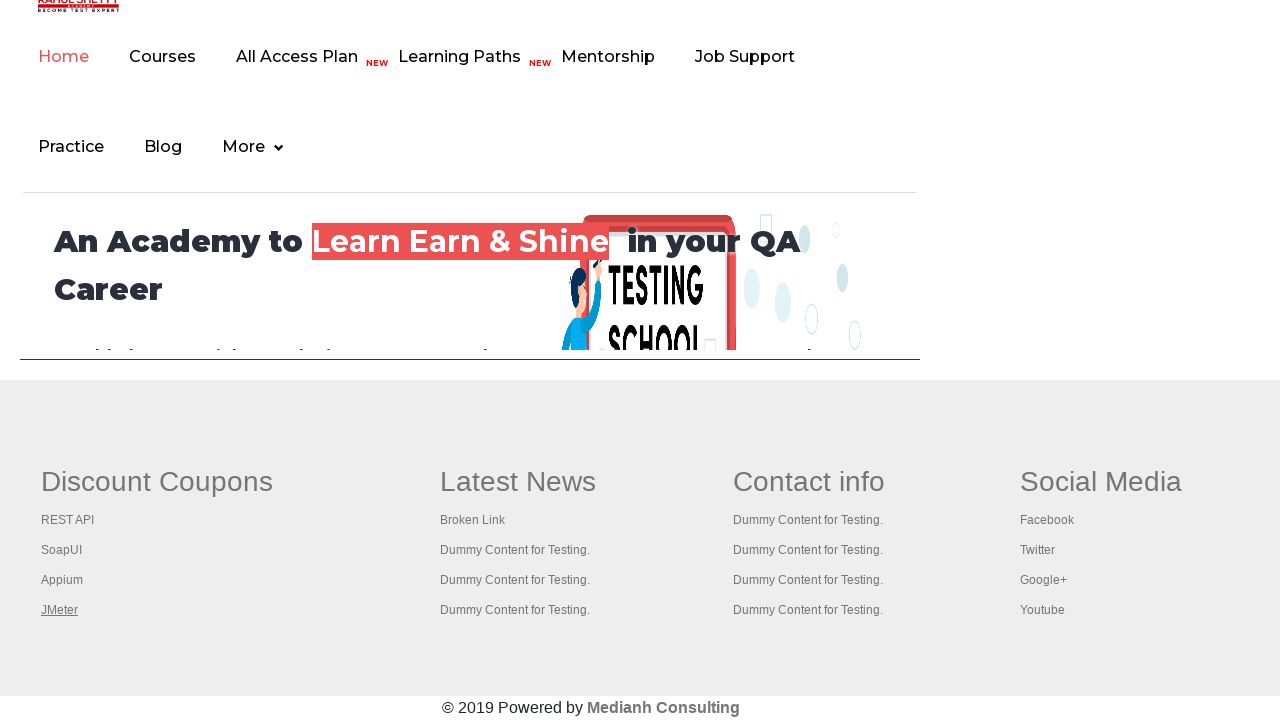

Brought page to front
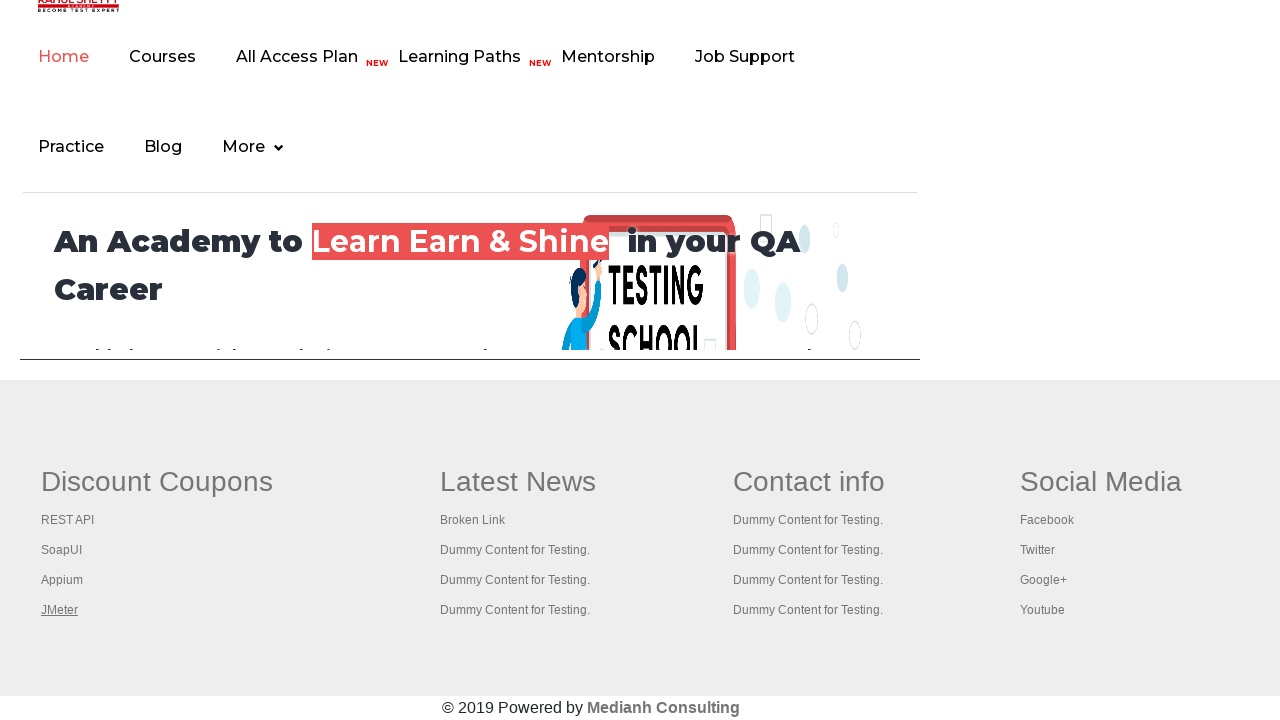

Page finished loading (domcontentloaded)
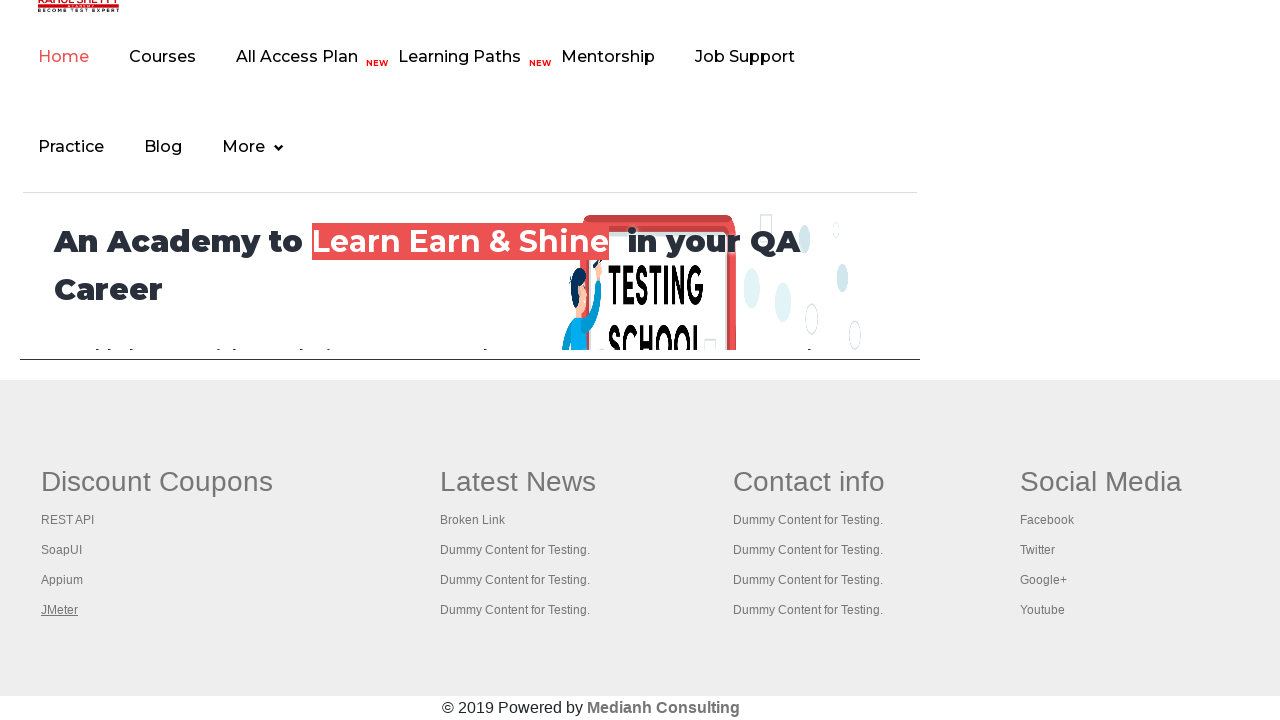

Brought page to front
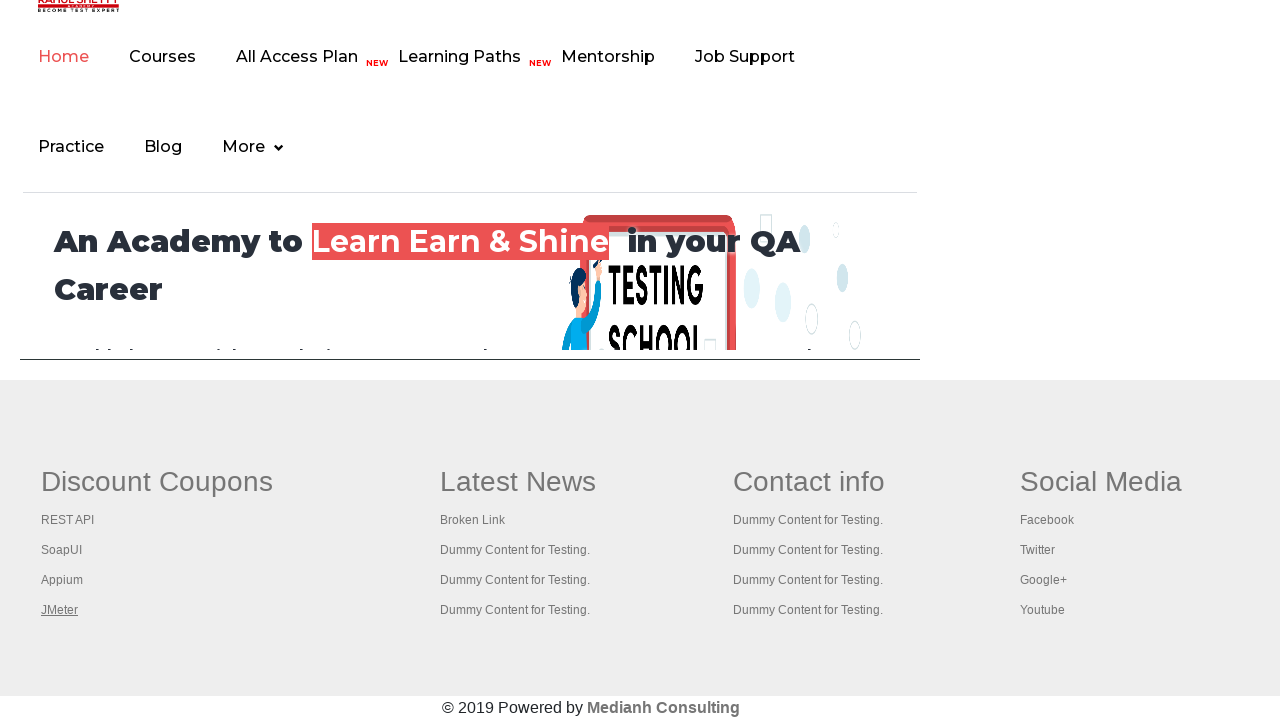

Page finished loading (domcontentloaded)
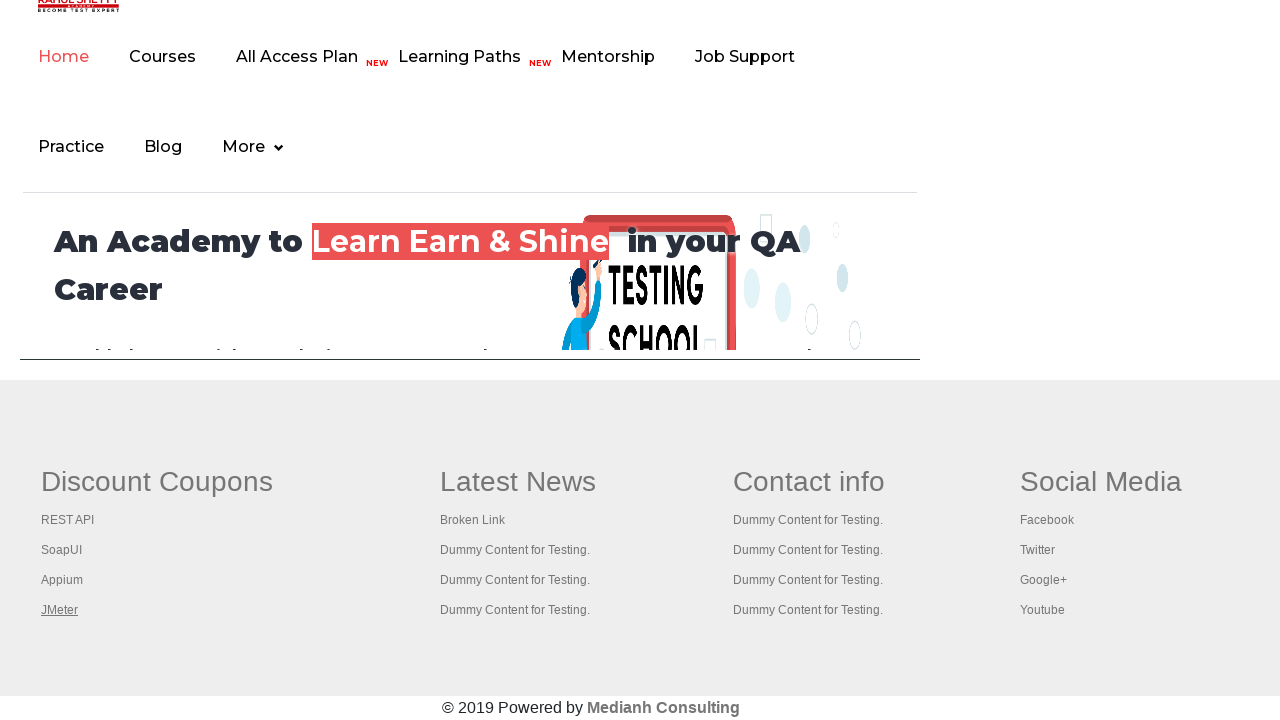

Brought page to front
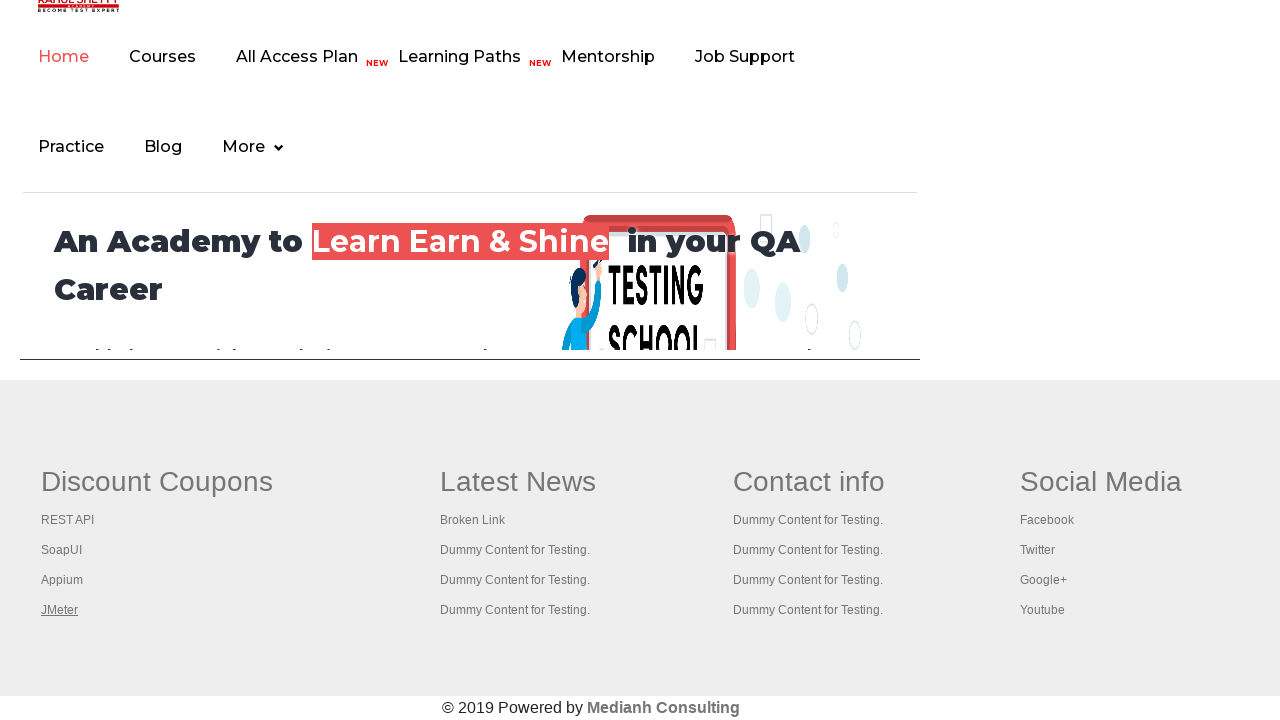

Page finished loading (domcontentloaded)
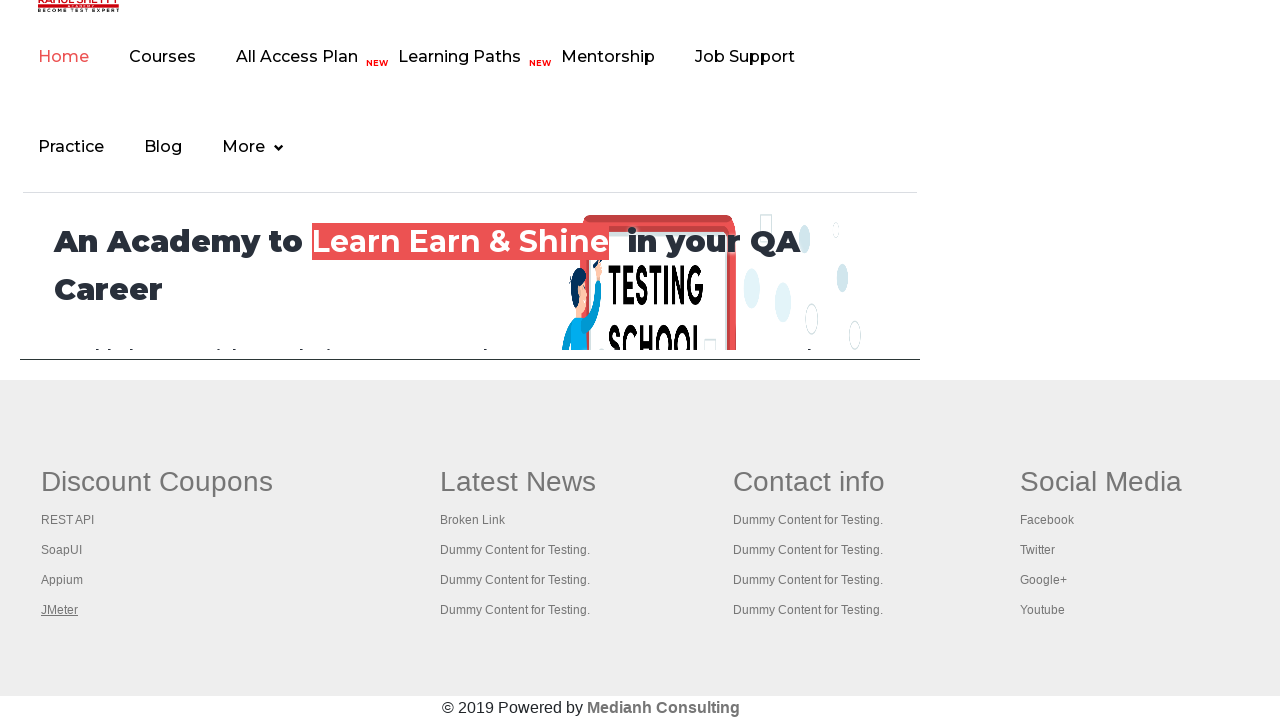

Brought page to front
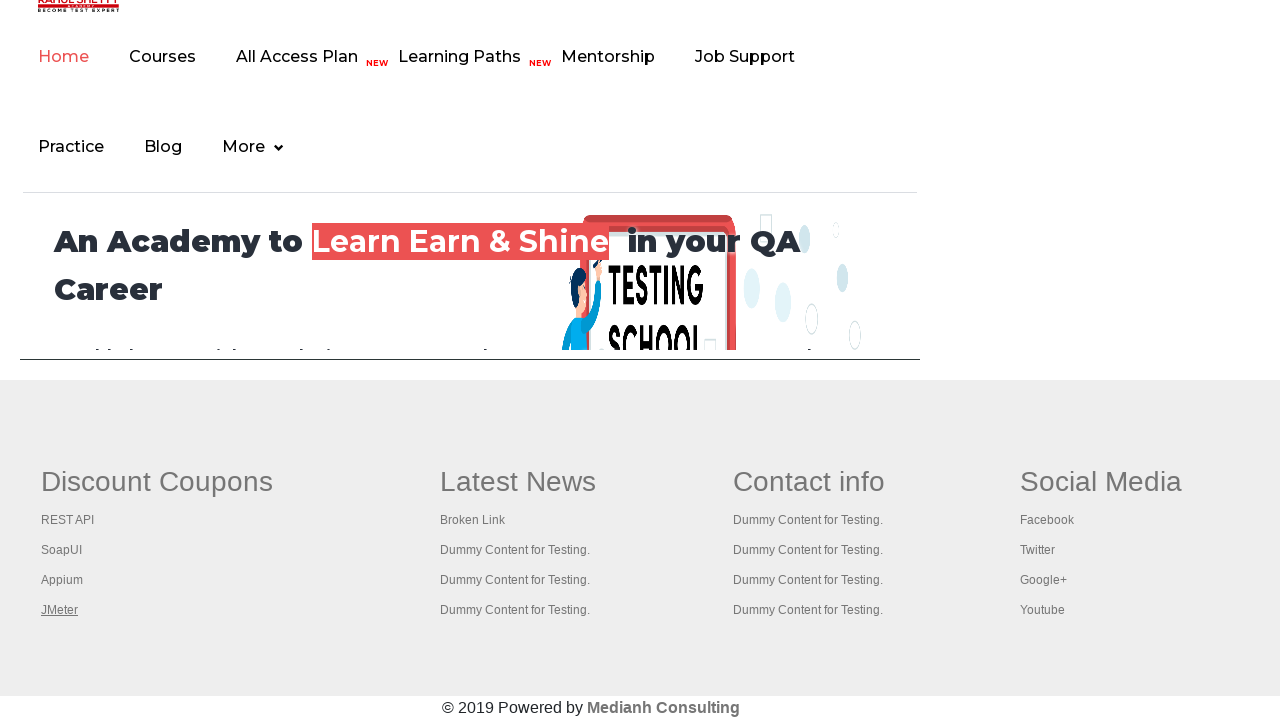

Page finished loading (domcontentloaded)
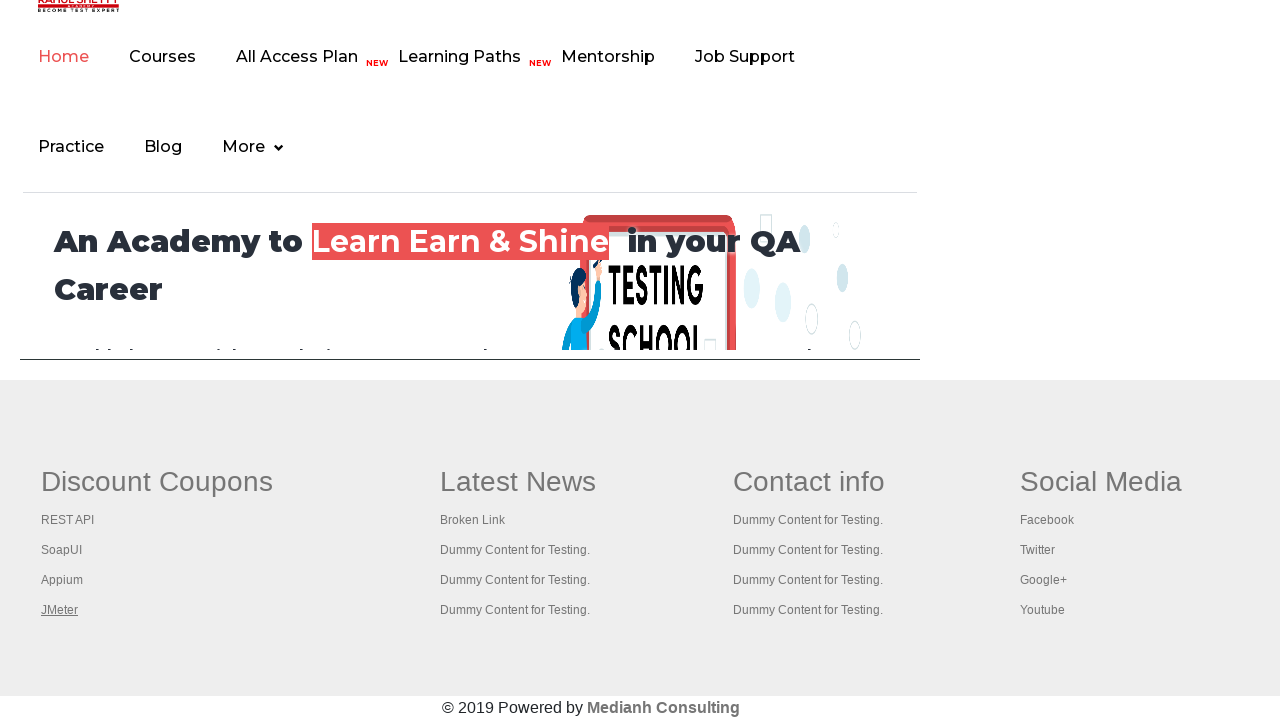

Brought page to front
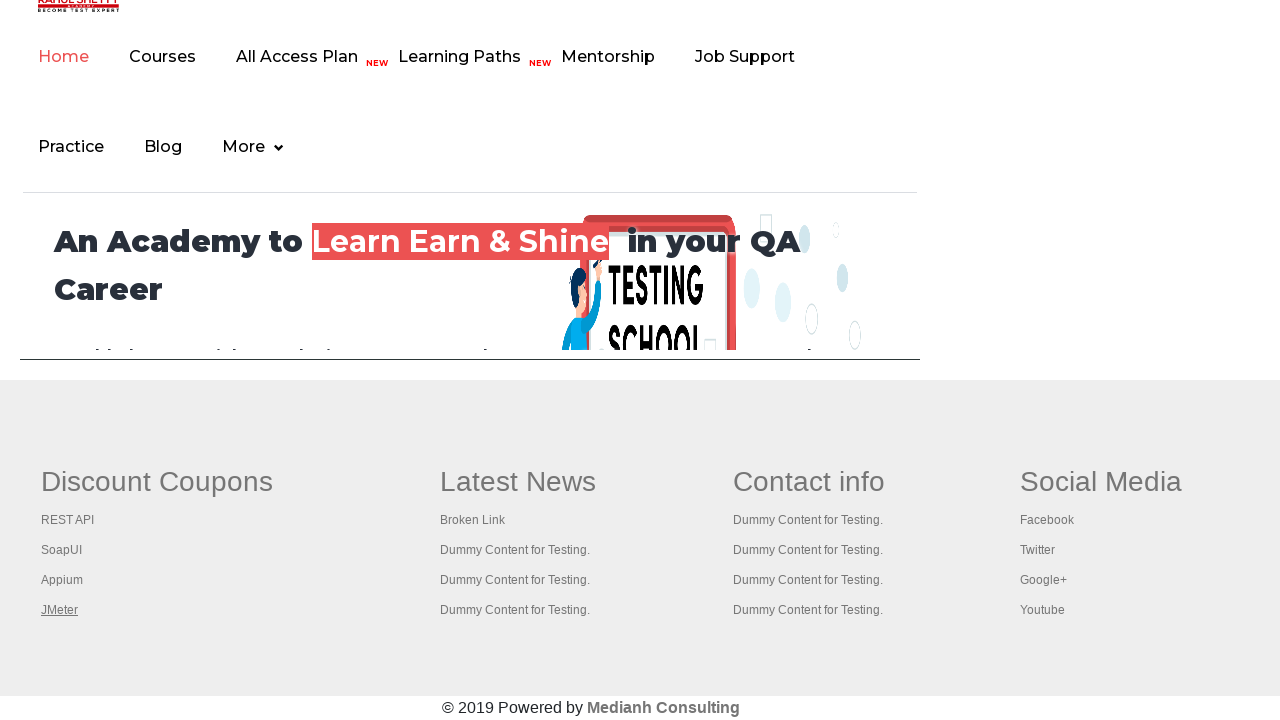

Page finished loading (domcontentloaded)
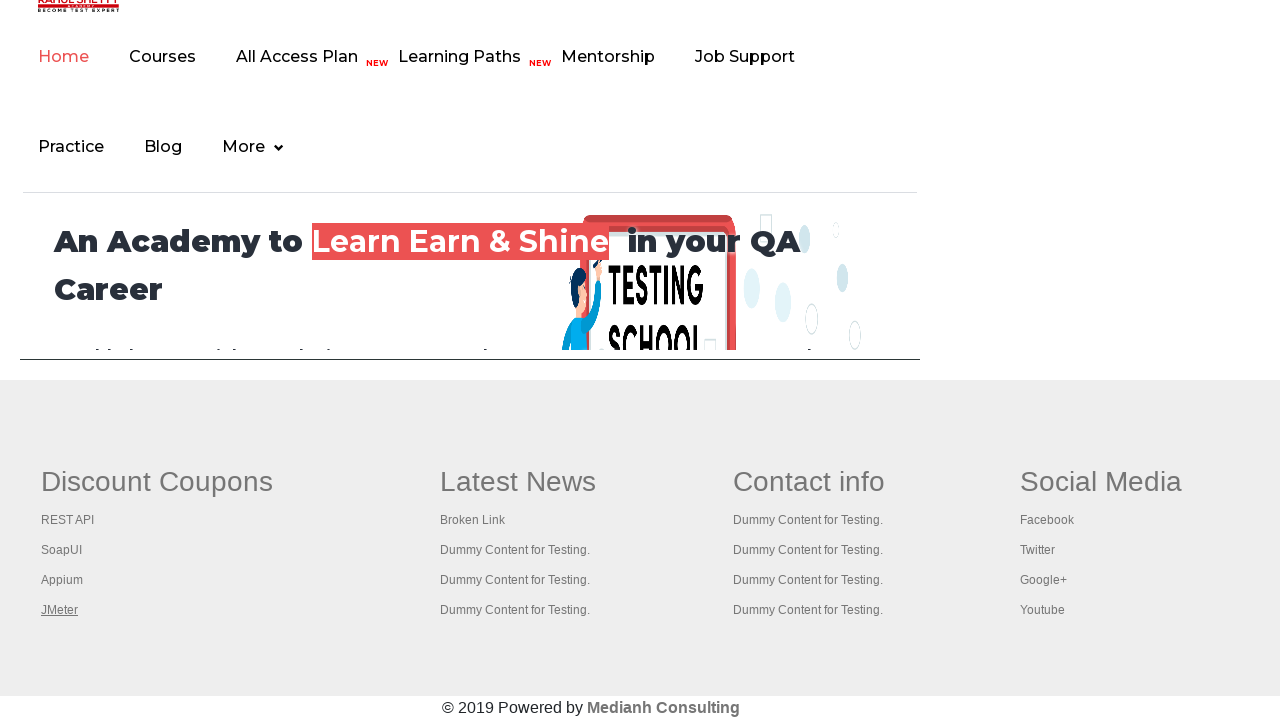

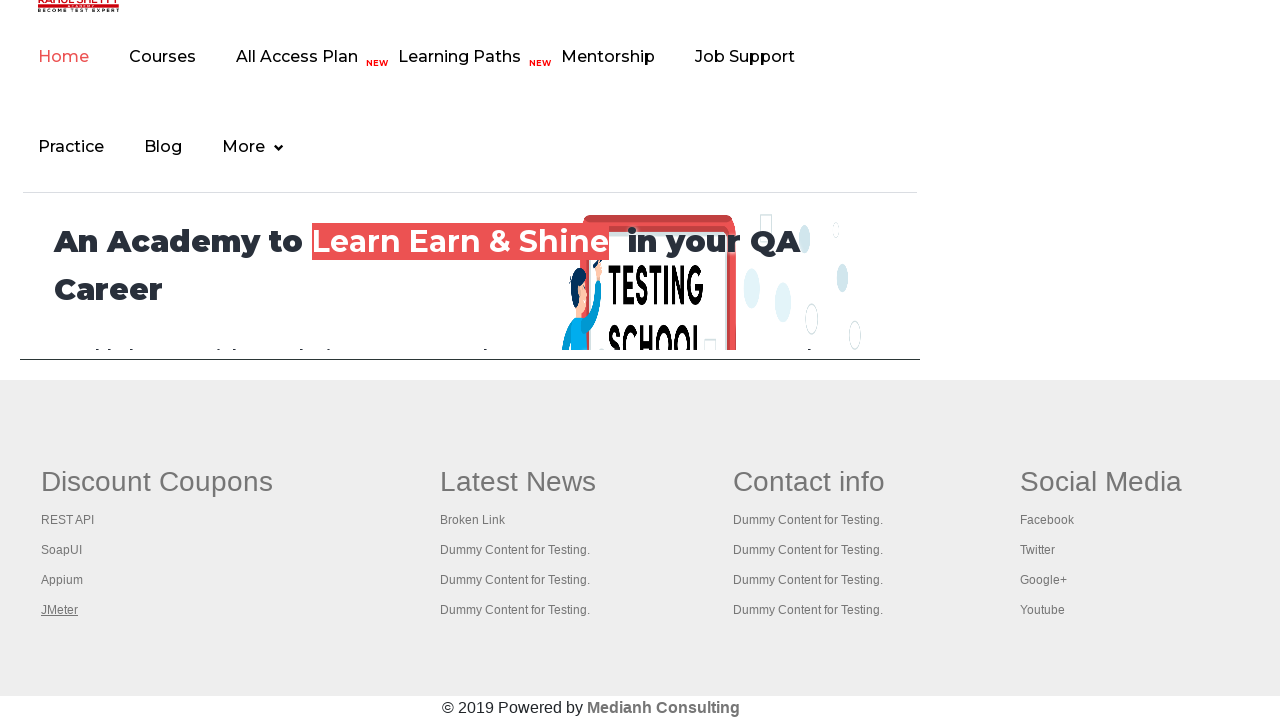